Navigates to the Checkboxes page and tests checkbox manipulation including clicking to toggle states, then uses browser back/forward navigation

Starting URL: https://the-internet.herokuapp.com

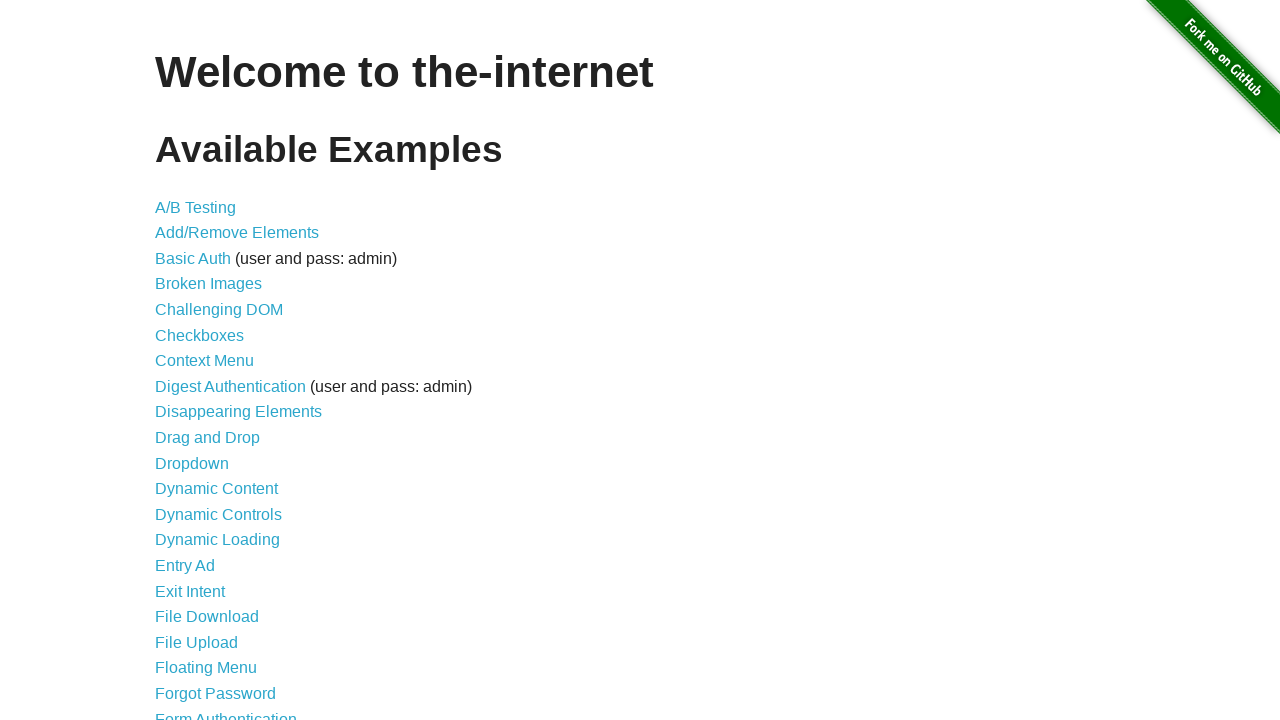

Clicked on Checkboxes link at (200, 335) on text=Checkboxes
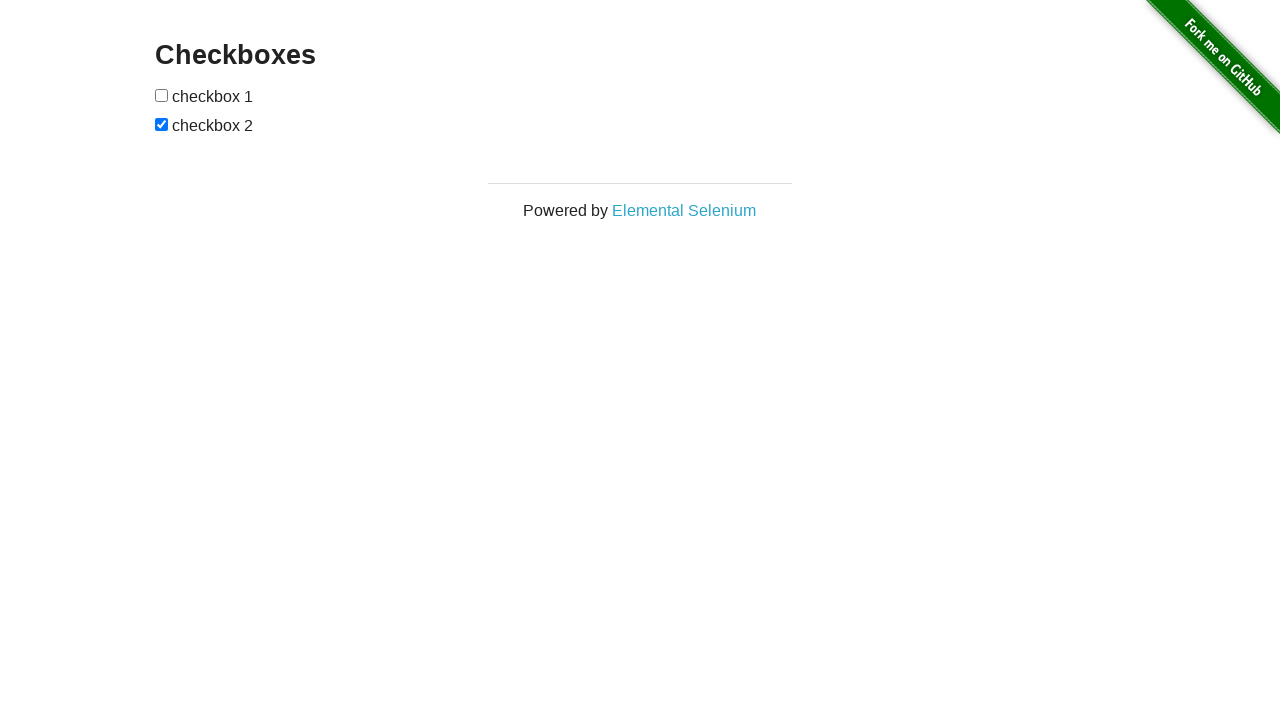

Waited for navigation to checkboxes page
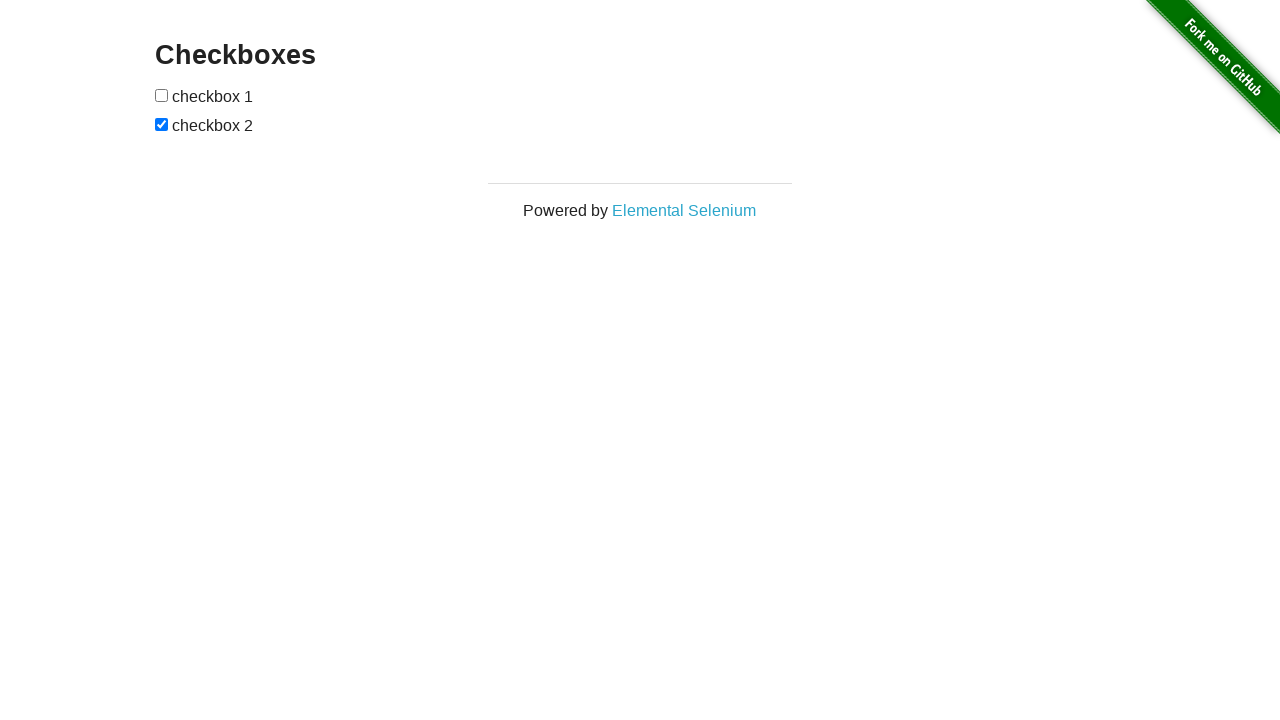

Verified page title is 'Checkboxes'
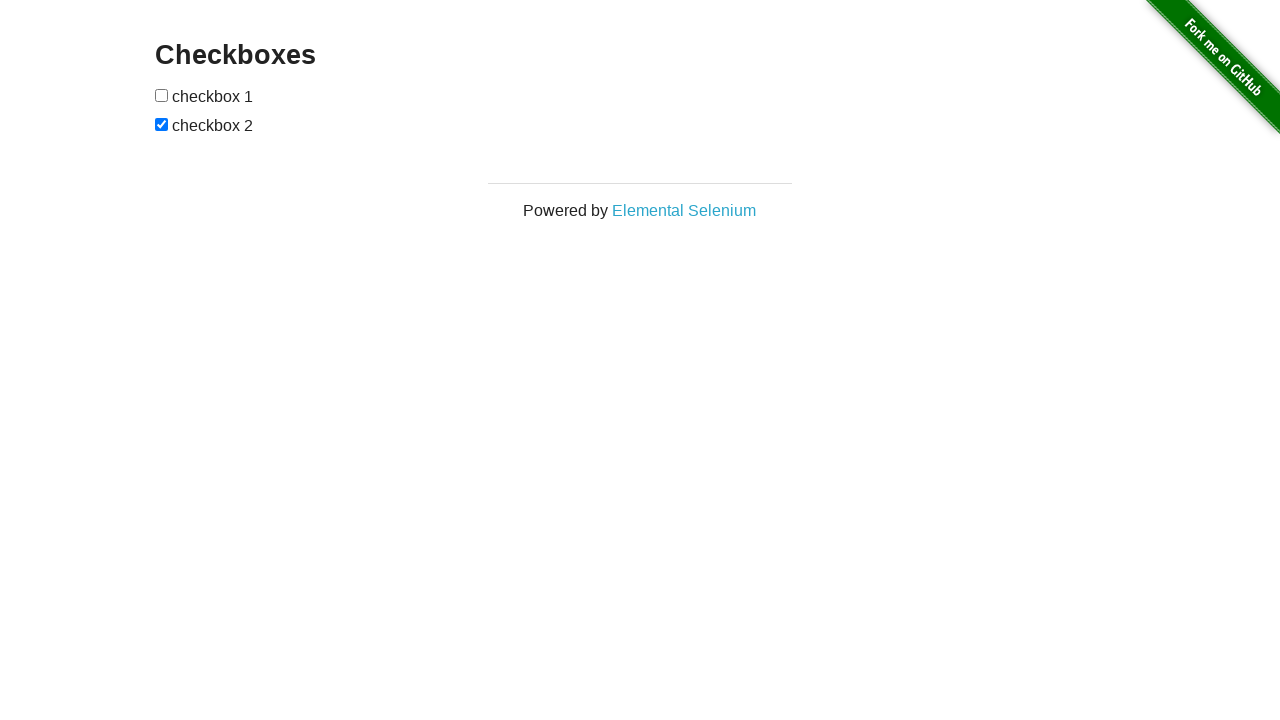

Located all checkbox elements on page
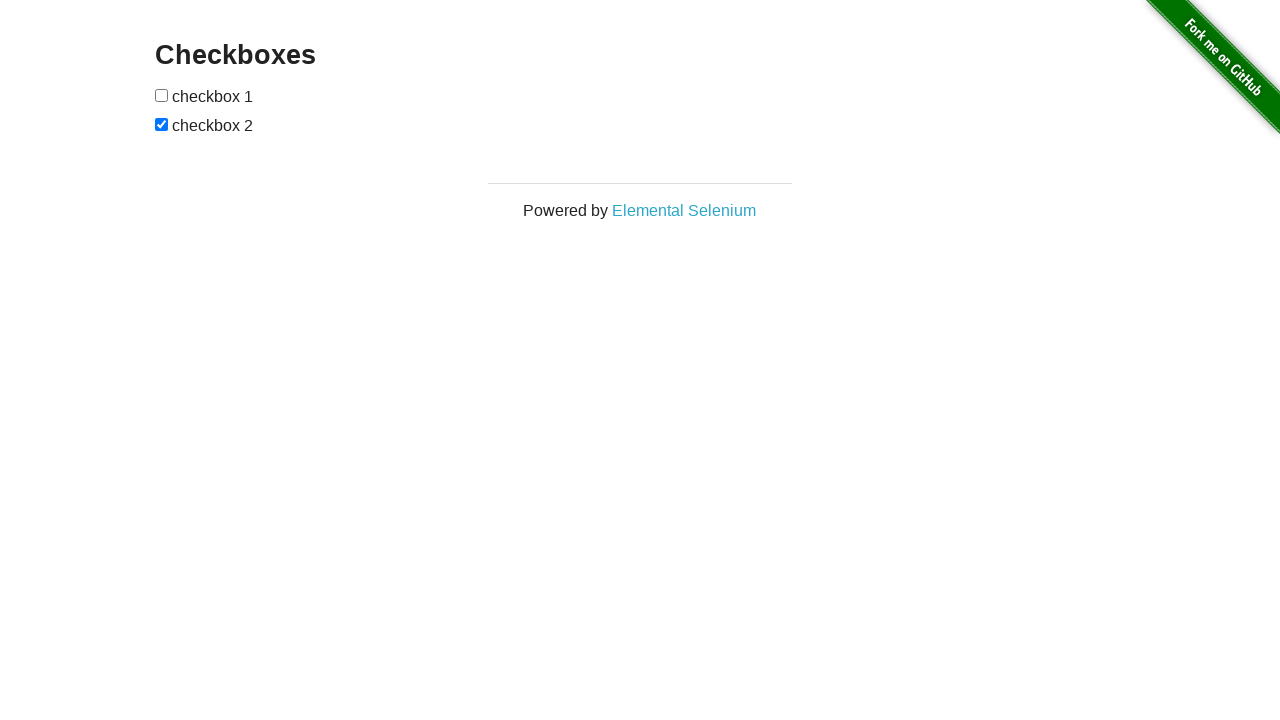

Verified there are 2 checkboxes on the page
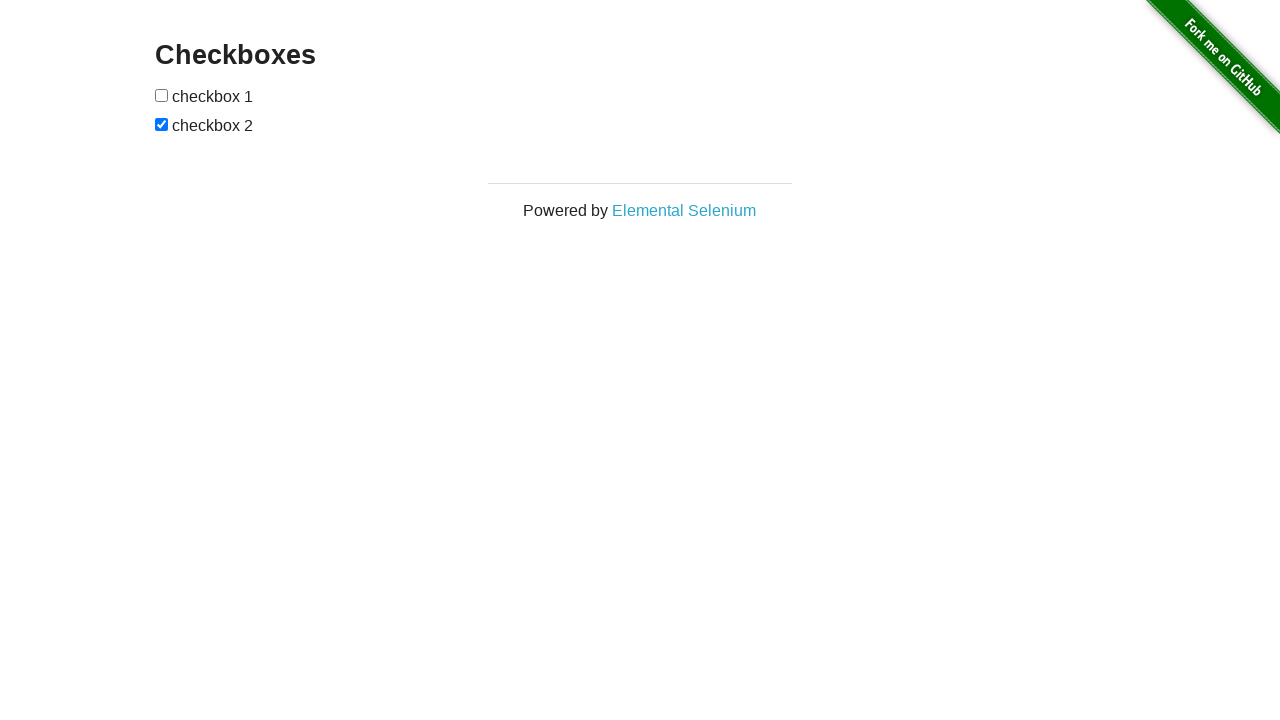

Verified first checkbox is unchecked initially
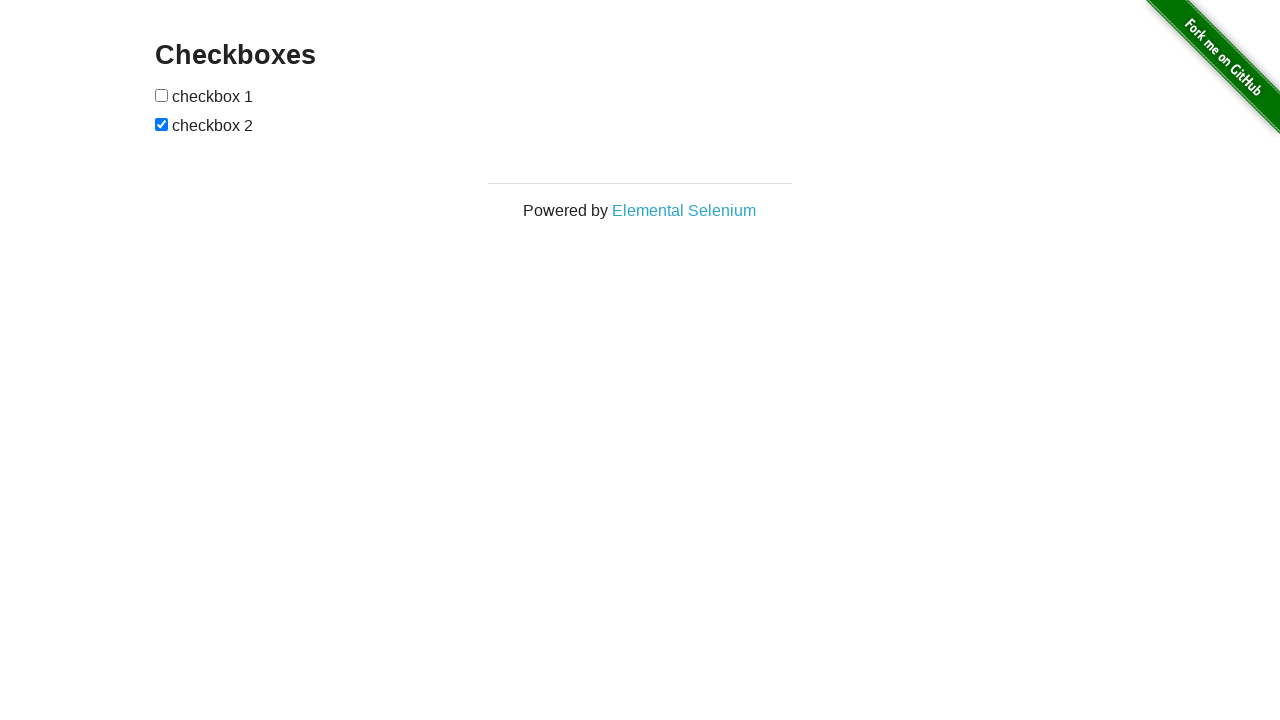

Verified second checkbox is checked initially
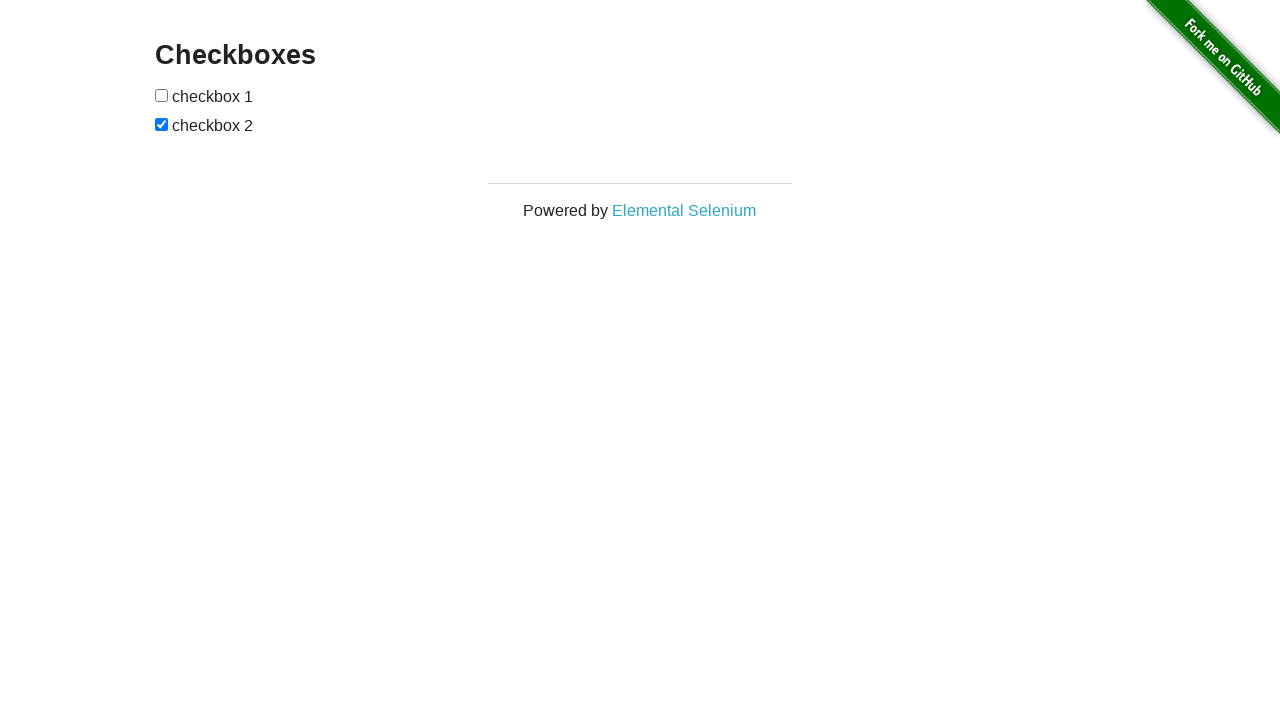

Clicked first checkbox to select it at (162, 95) on input[type='checkbox'] >> nth=0
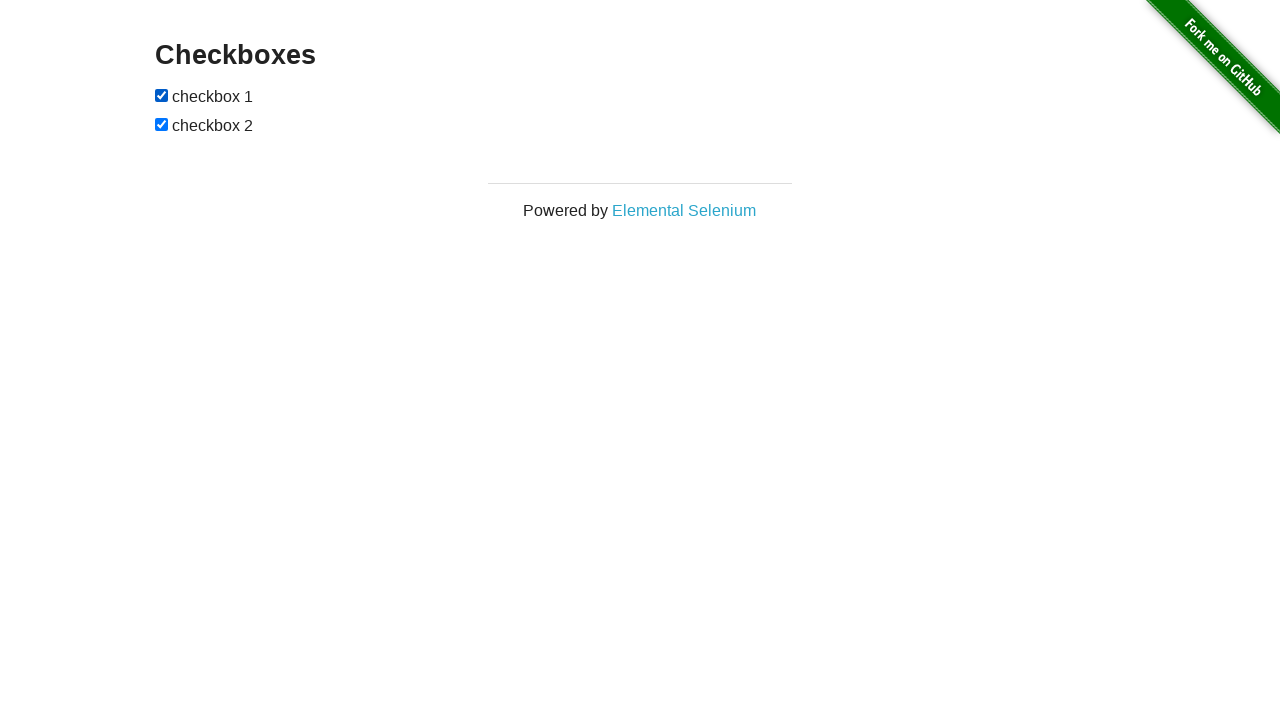

Verified first checkbox is now checked
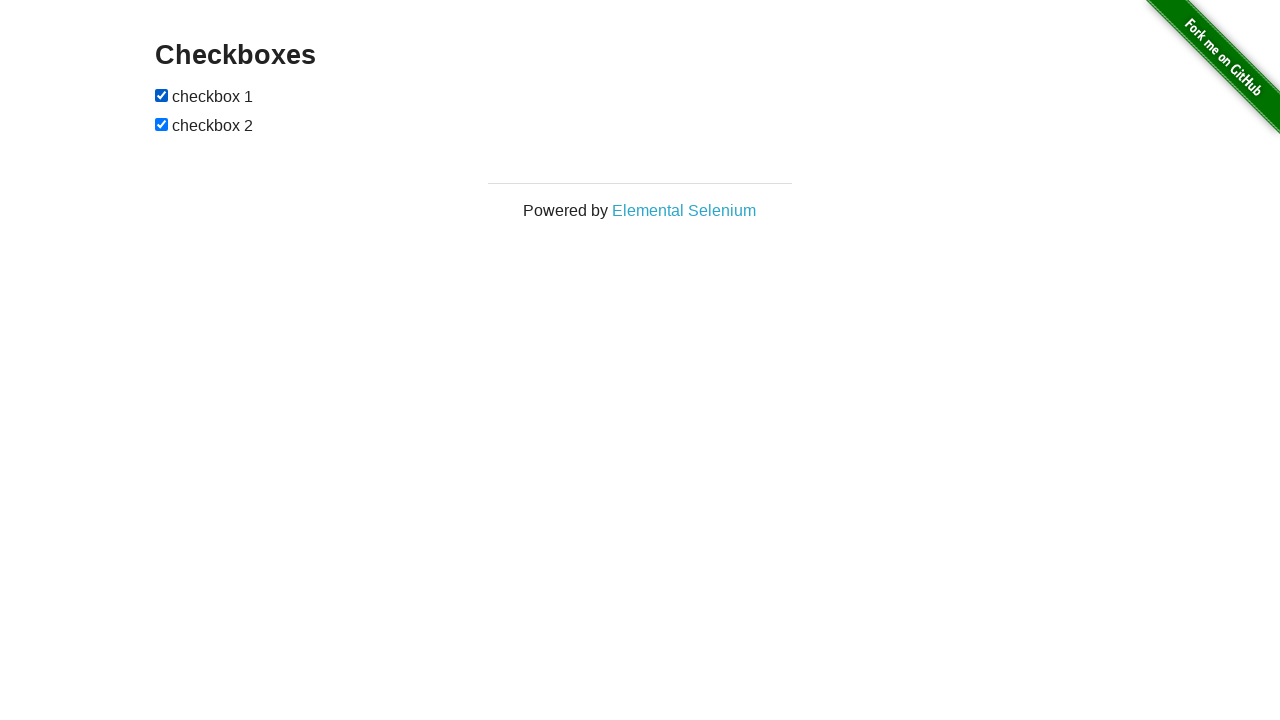

Clicked second checkbox to deselect it at (162, 124) on input[type='checkbox'] >> nth=1
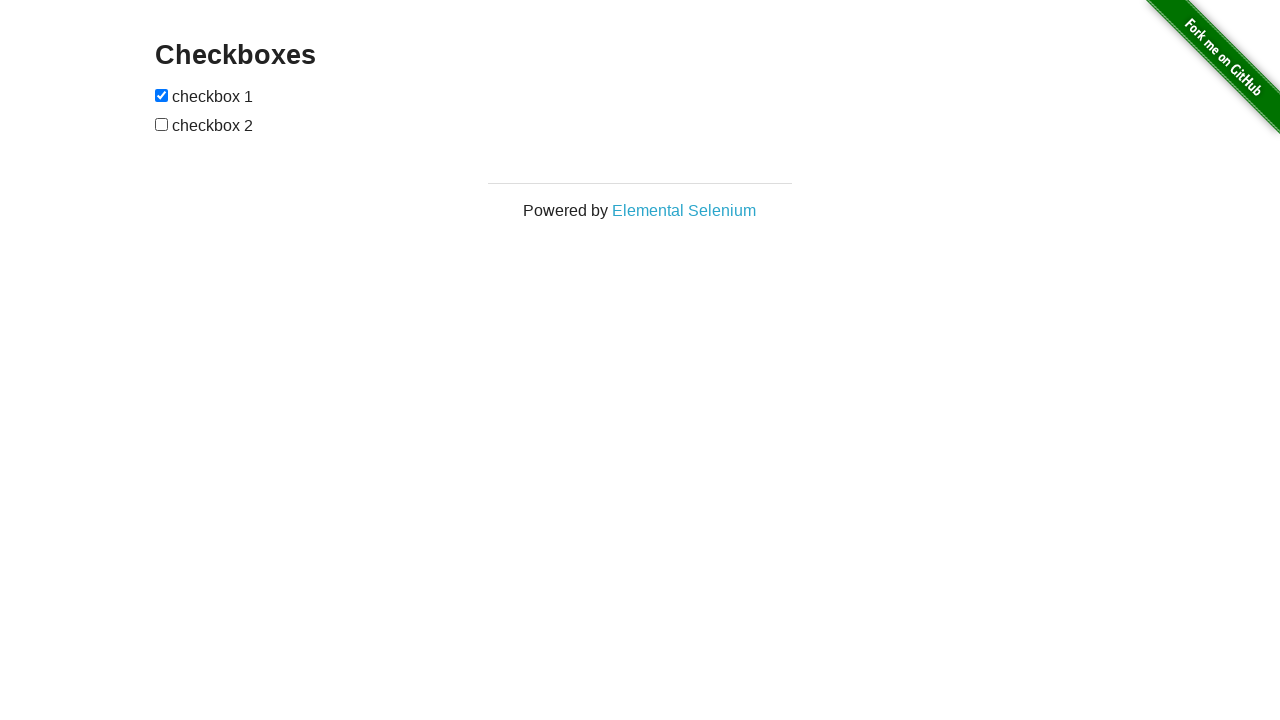

Verified second checkbox is now unchecked
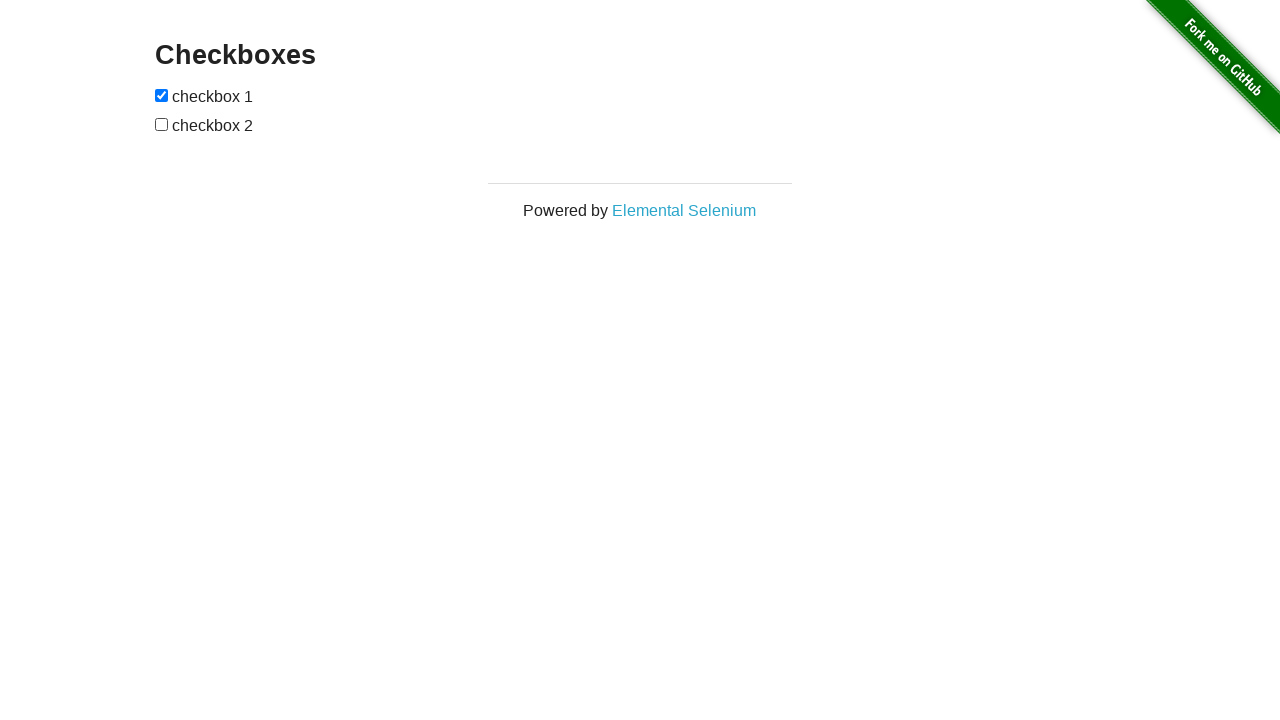

Navigated back using browser back button
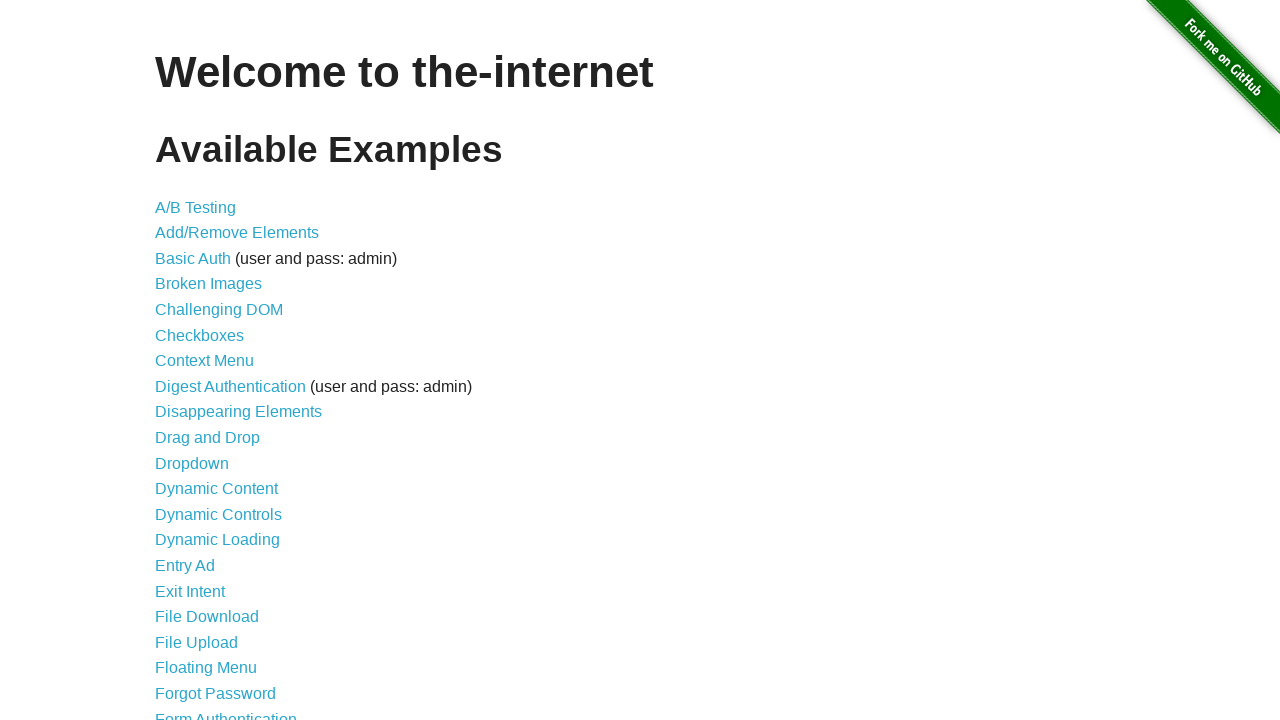

Waited for navigation to home page
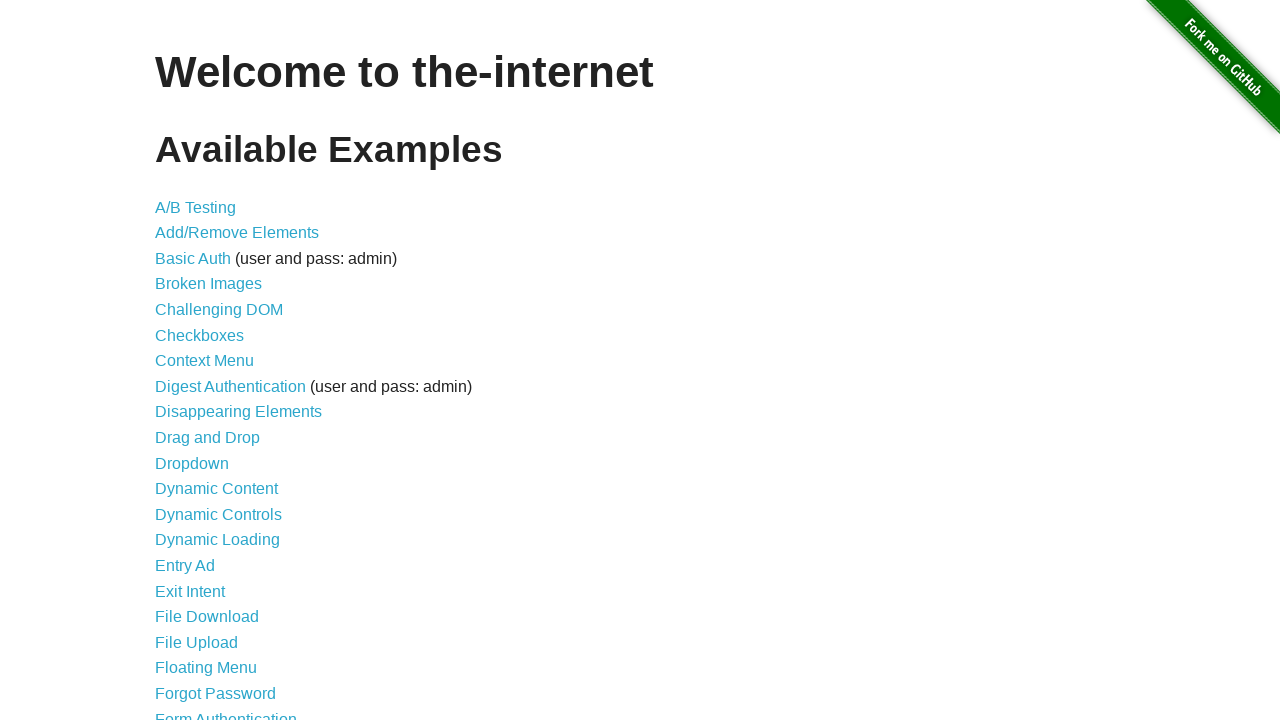

Navigated forward using browser forward button
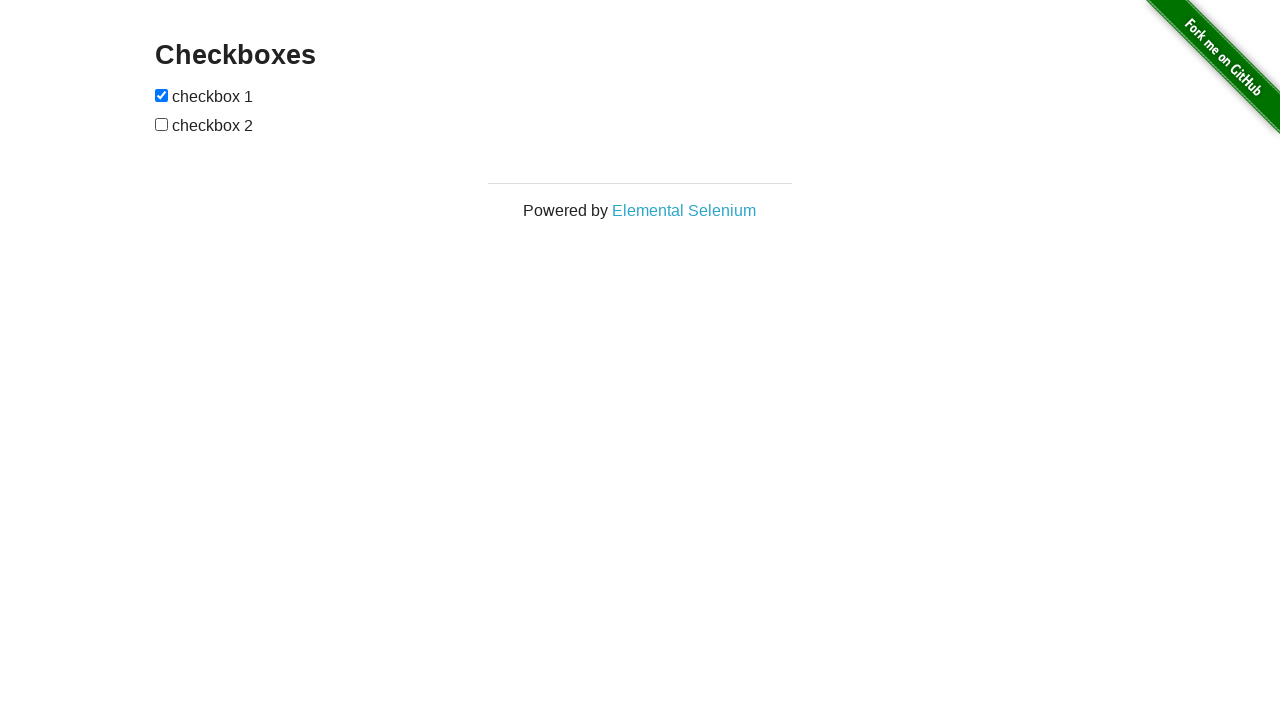

Waited for navigation back to checkboxes page
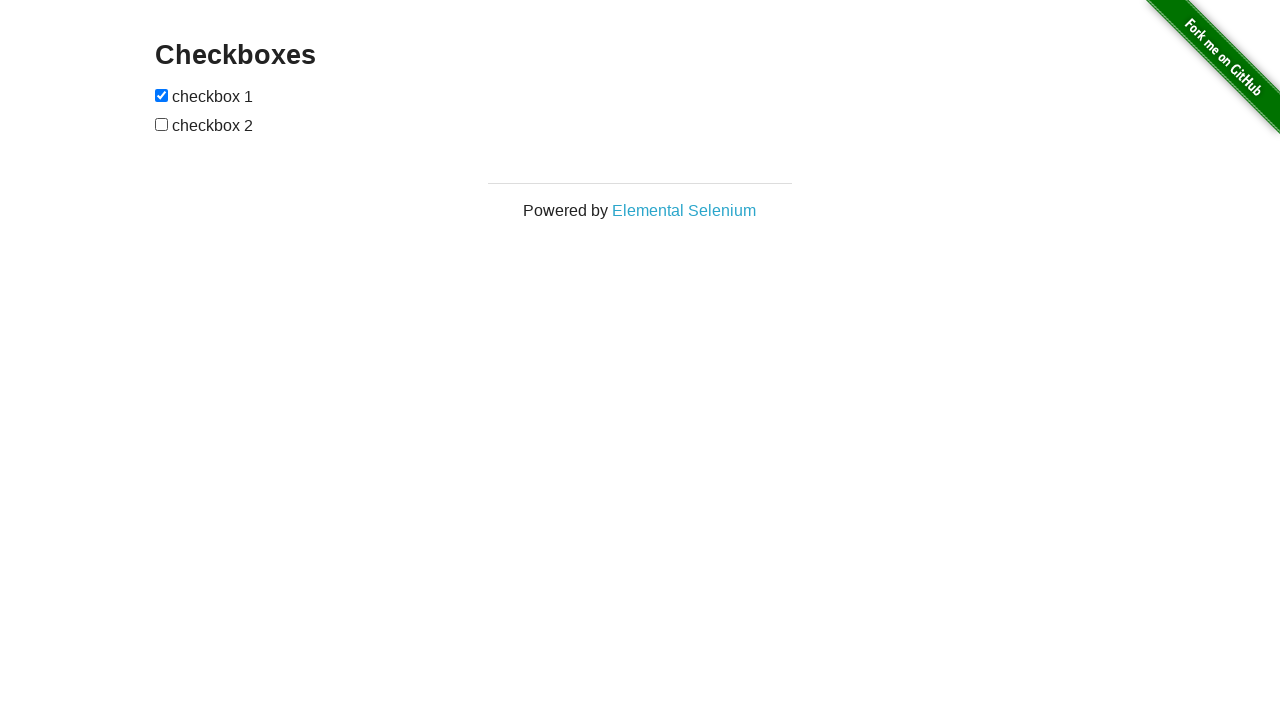

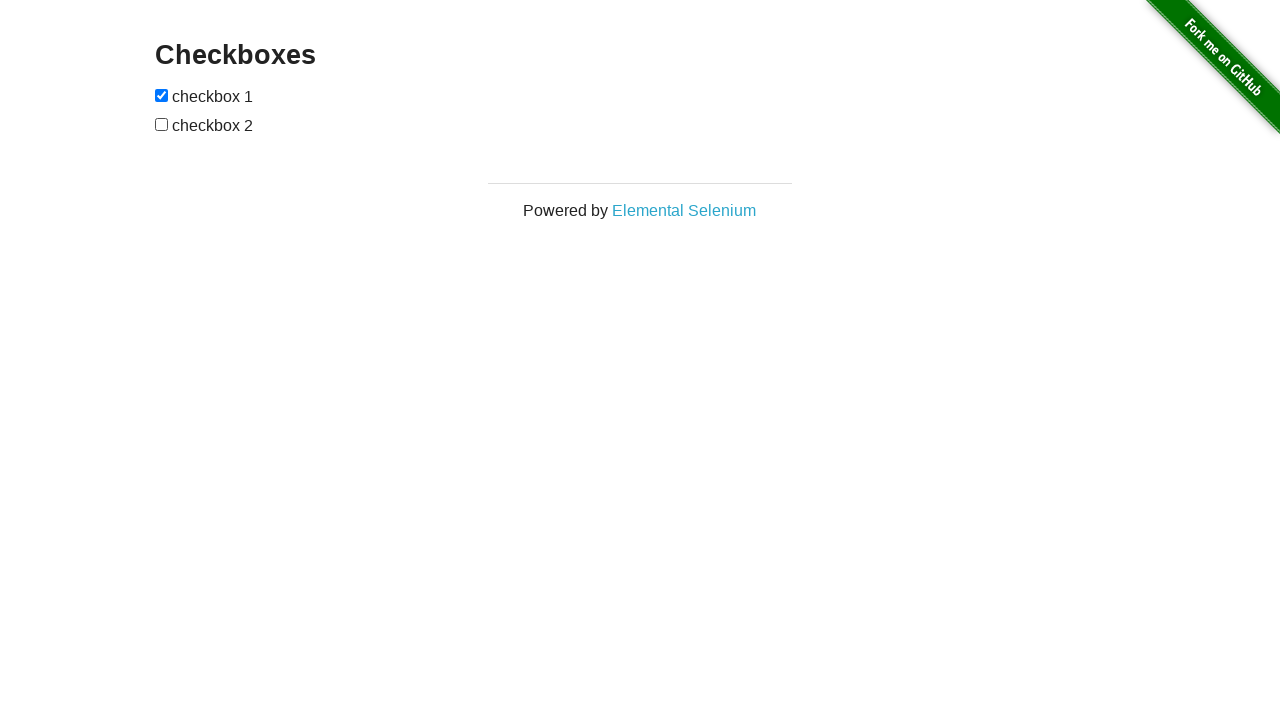